Tests marking individual items as complete by creating two items and checking them

Starting URL: https://demo.playwright.dev/todomvc

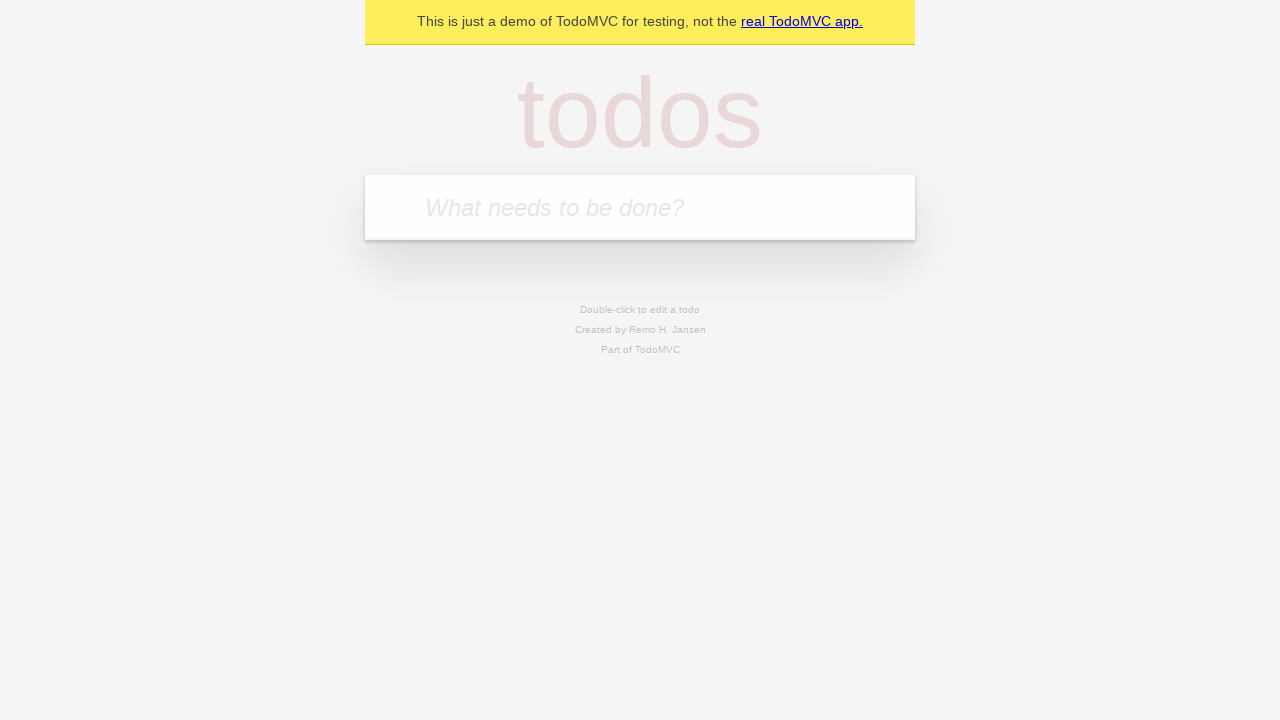

Navigated to TodoMVC demo page
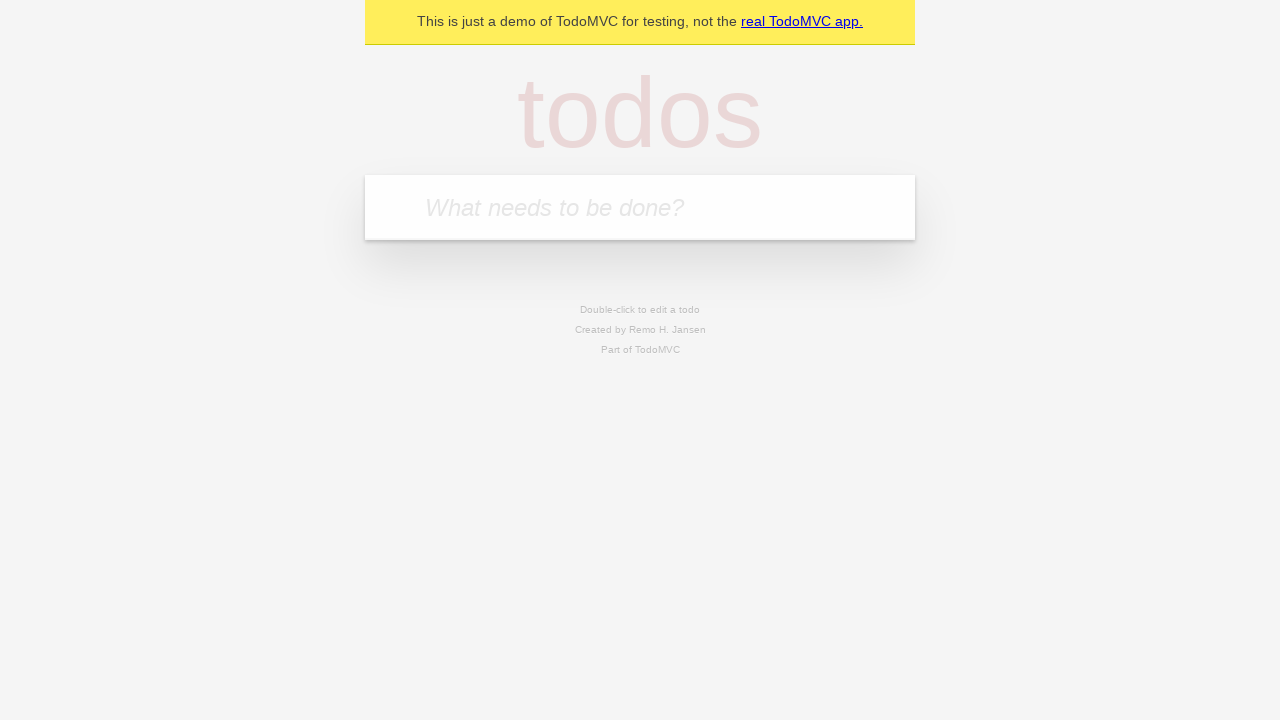

Filled first todo item 'buy some cheese' on .new-todo
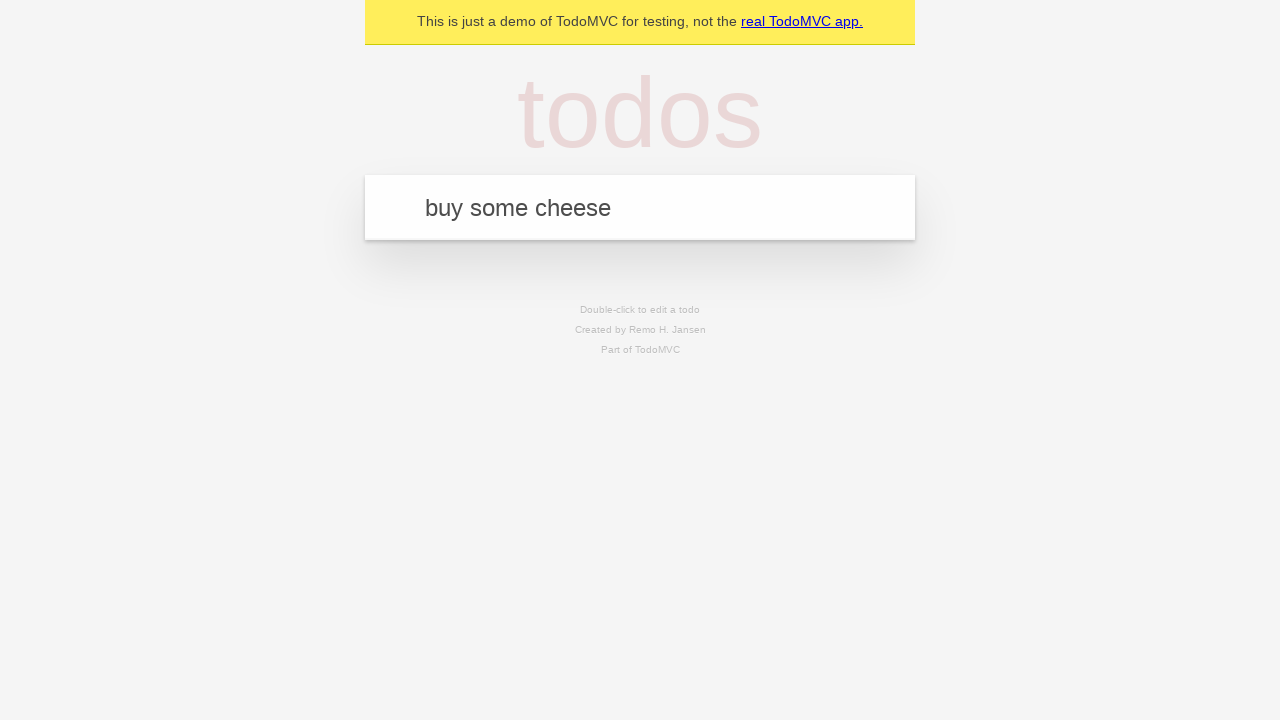

Pressed Enter to create first todo item on .new-todo
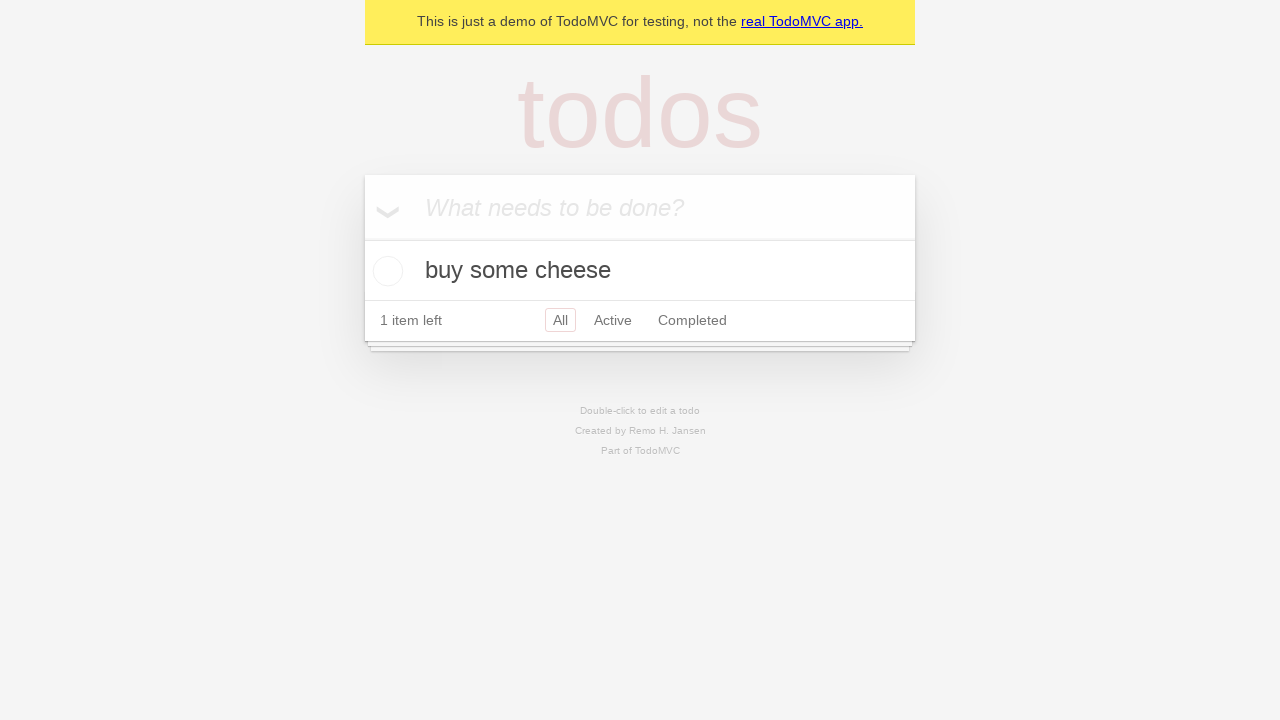

Filled second todo item 'feed the cat' on .new-todo
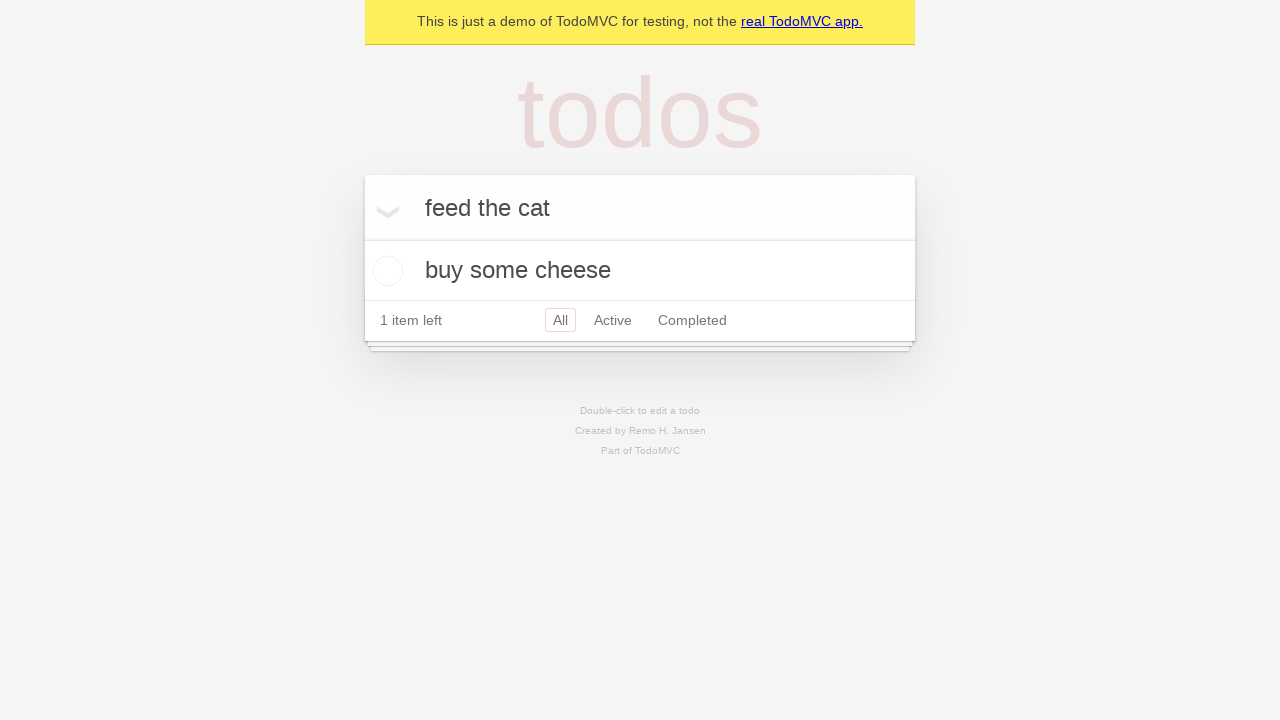

Pressed Enter to create second todo item on .new-todo
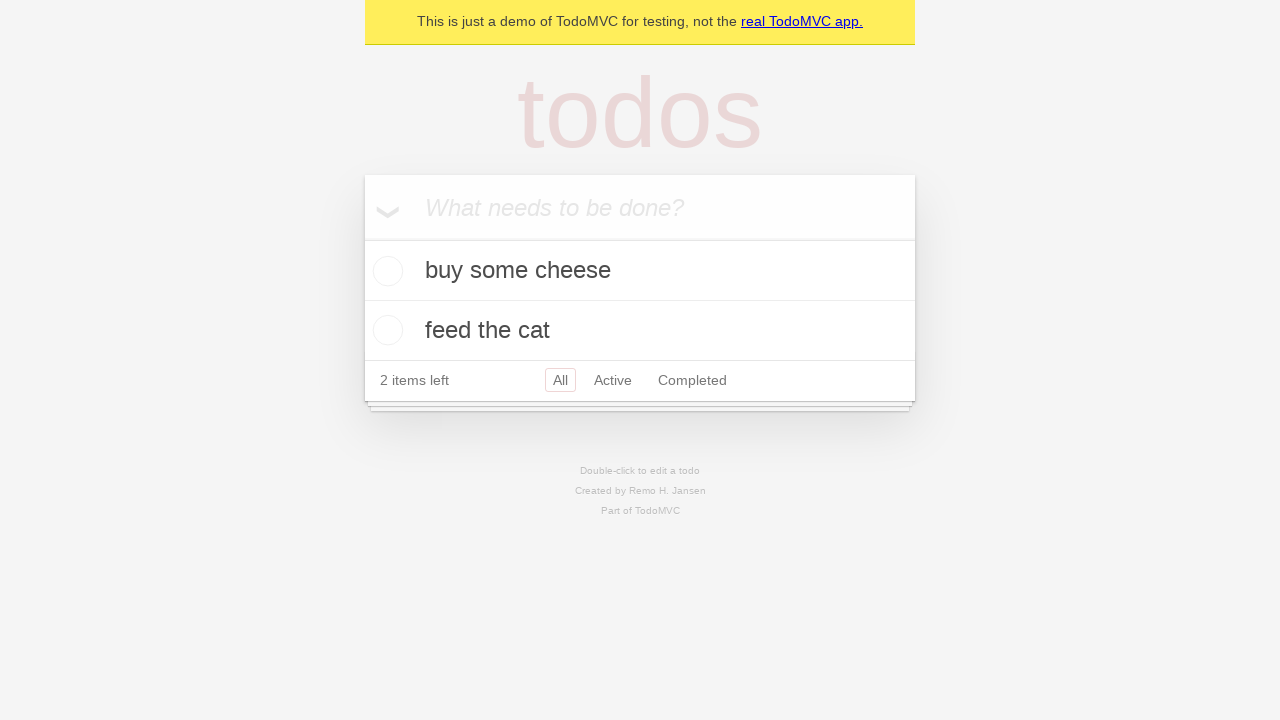

Marked first todo item 'buy some cheese' as complete at (385, 271) on .todo-list li >> nth=0 >> .toggle
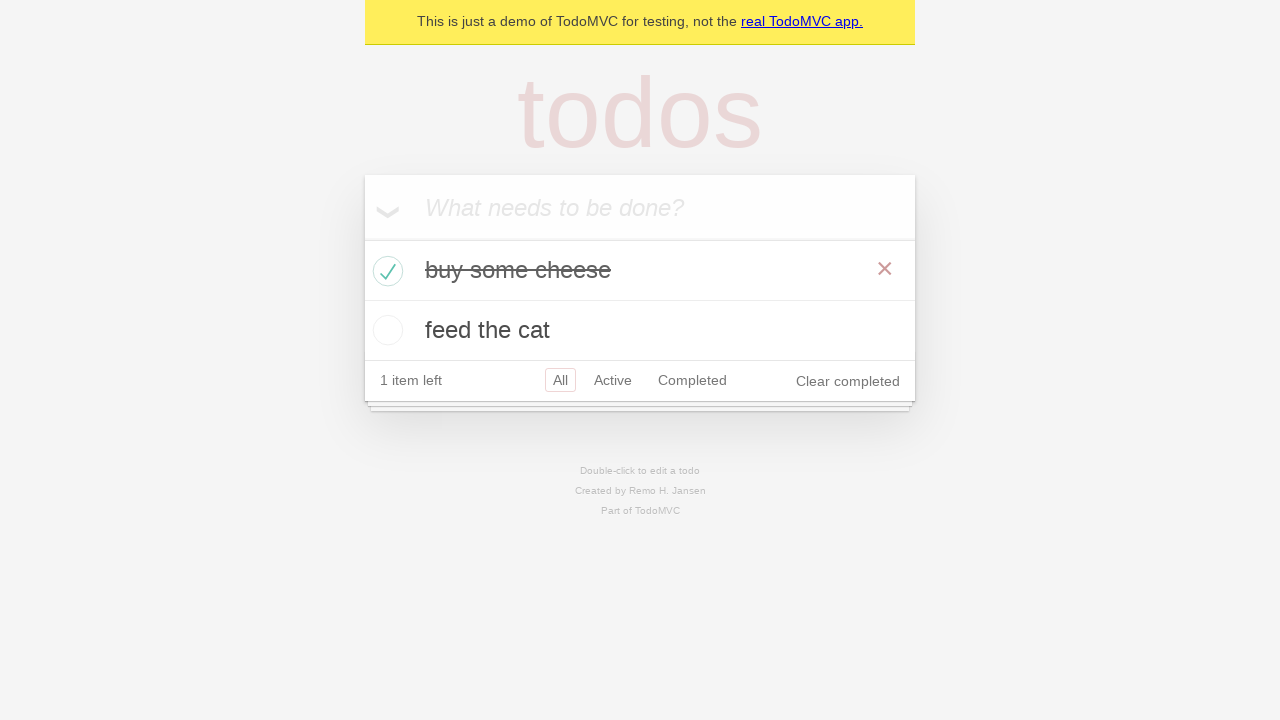

Marked second todo item 'feed the cat' as complete at (385, 330) on .todo-list li >> nth=1 >> .toggle
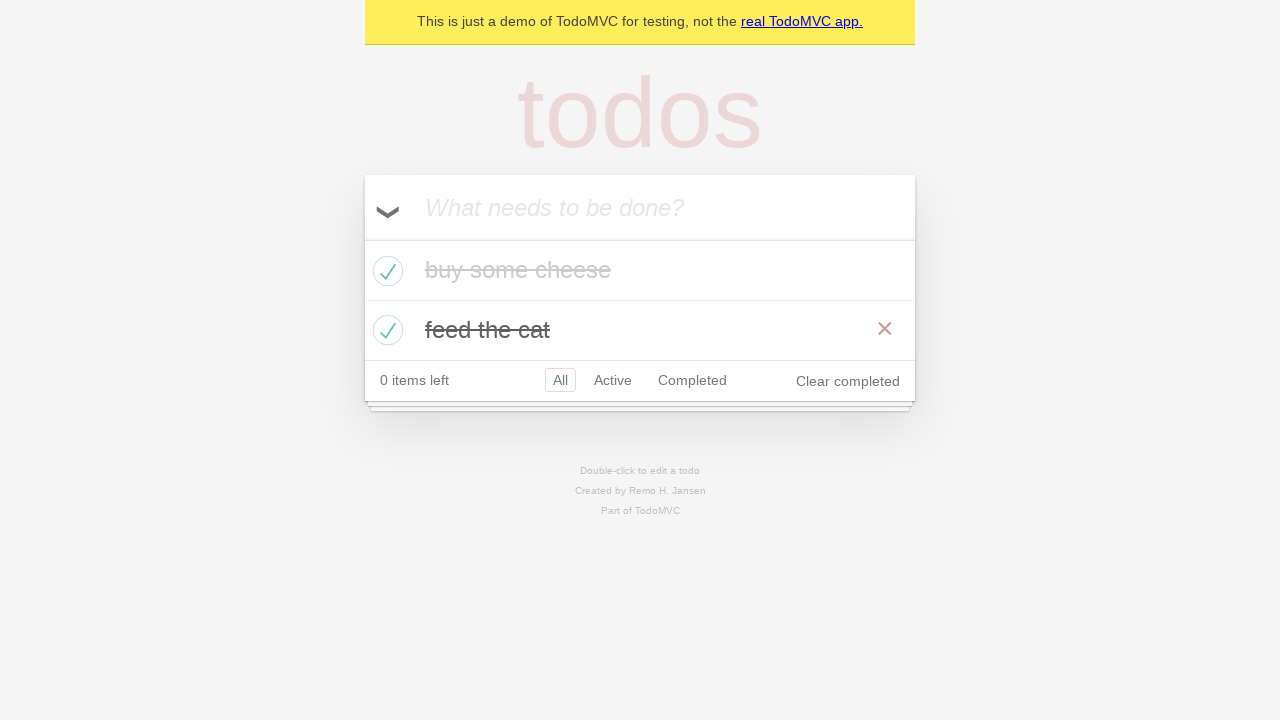

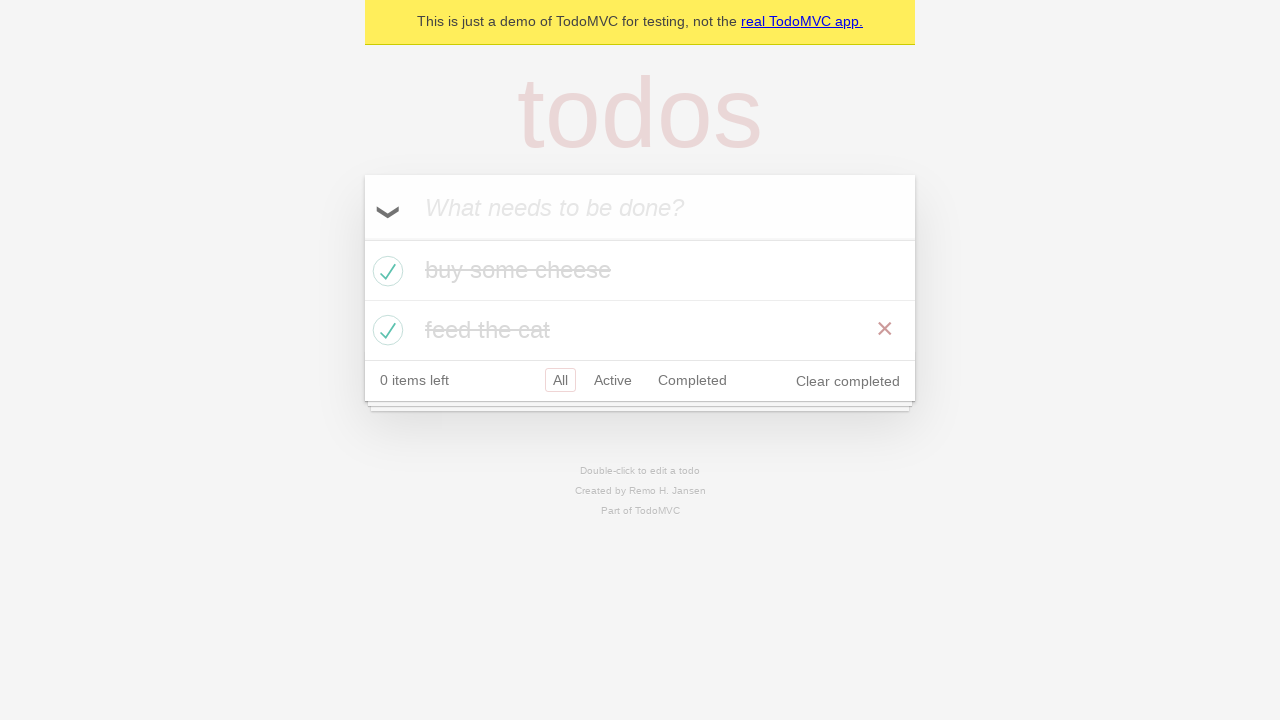